Tests the add-to-cart functionality on a demo e-commerce site by clicking the add to cart button for a product and verifying the cart opens with the correct product displayed.

Starting URL: https://www.bstackdemo.com

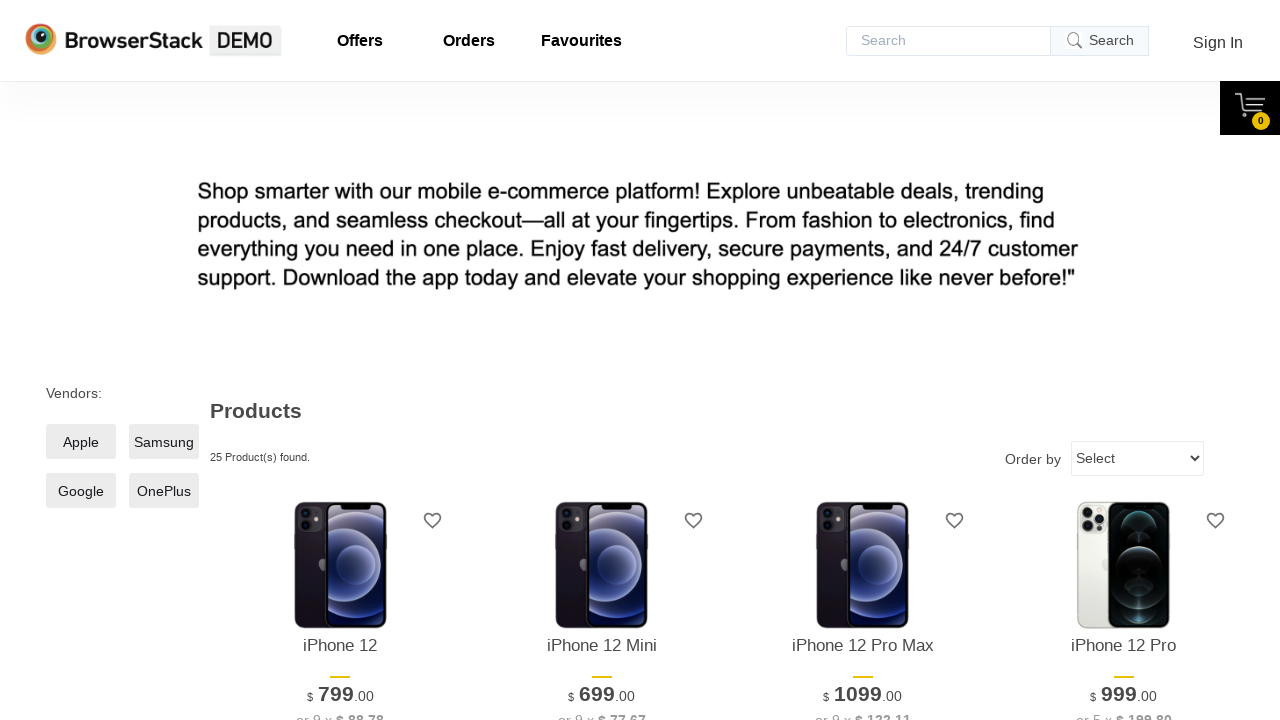

Verified page title contains 'StackDemo'
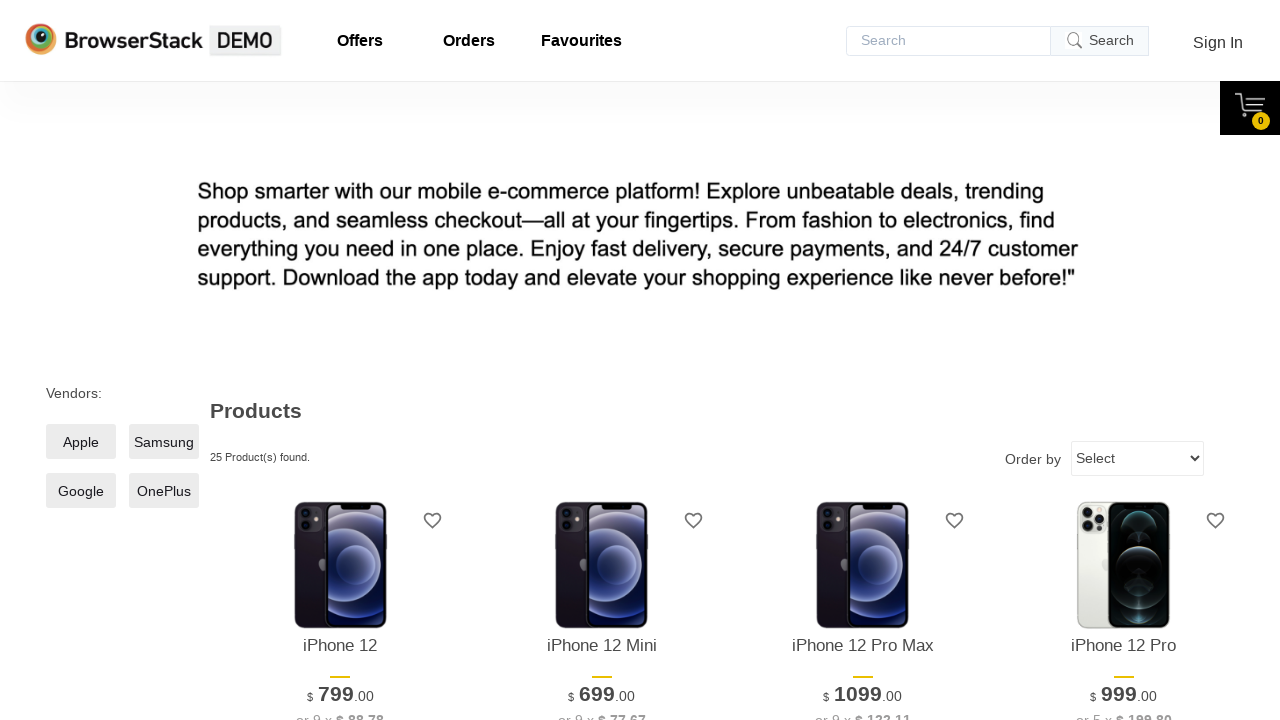

Retrieved first product name from product listing
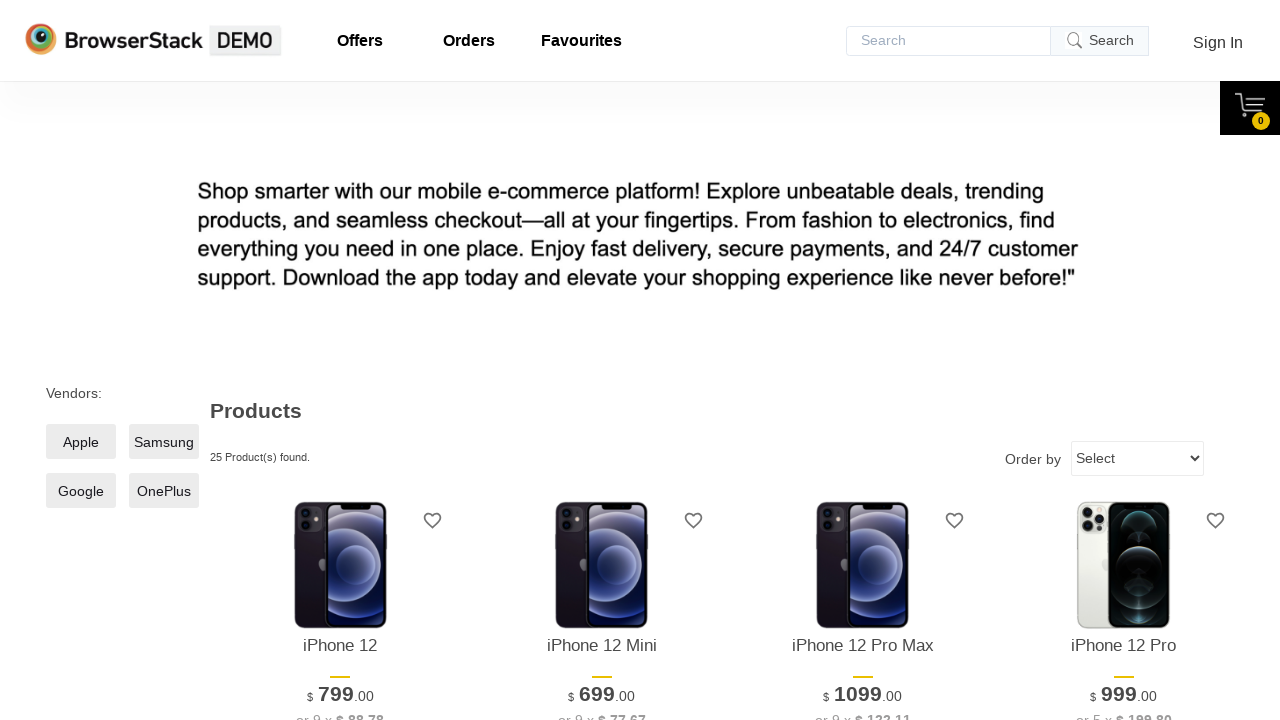

Clicked add to cart button for first product at (340, 361) on xpath=//*[@id='1']/div[4]
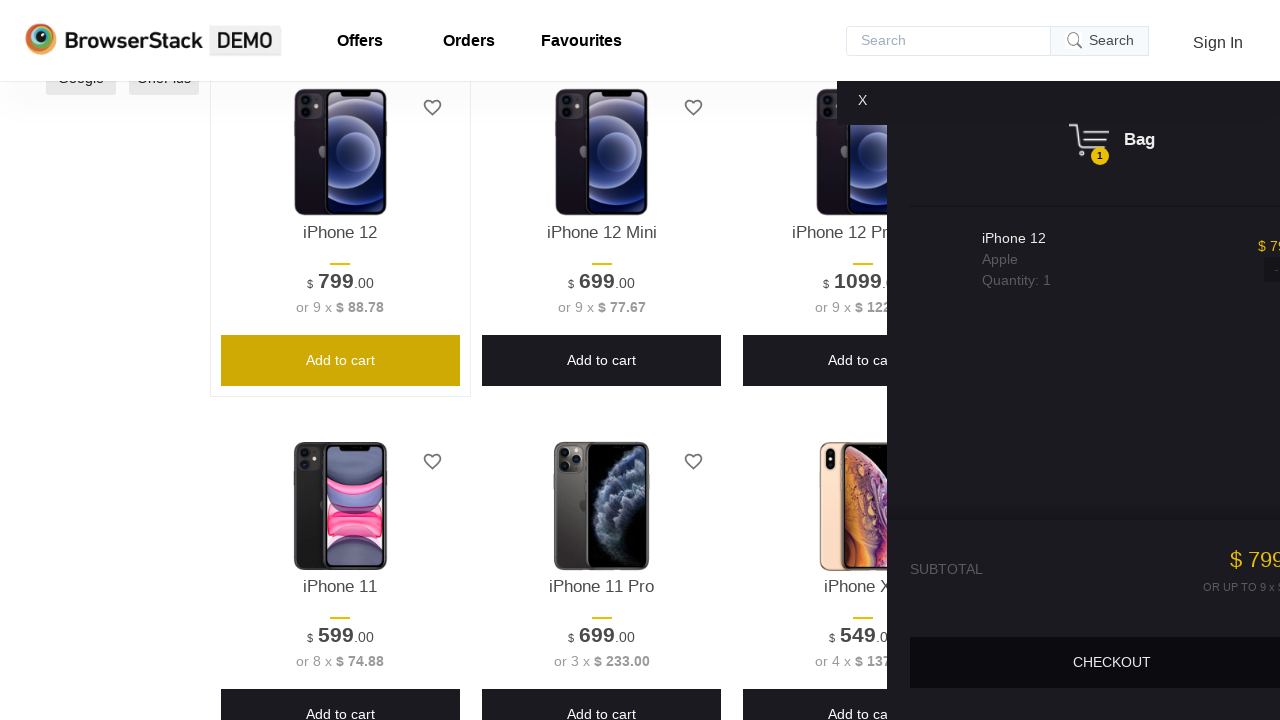

Waited for cart content to appear
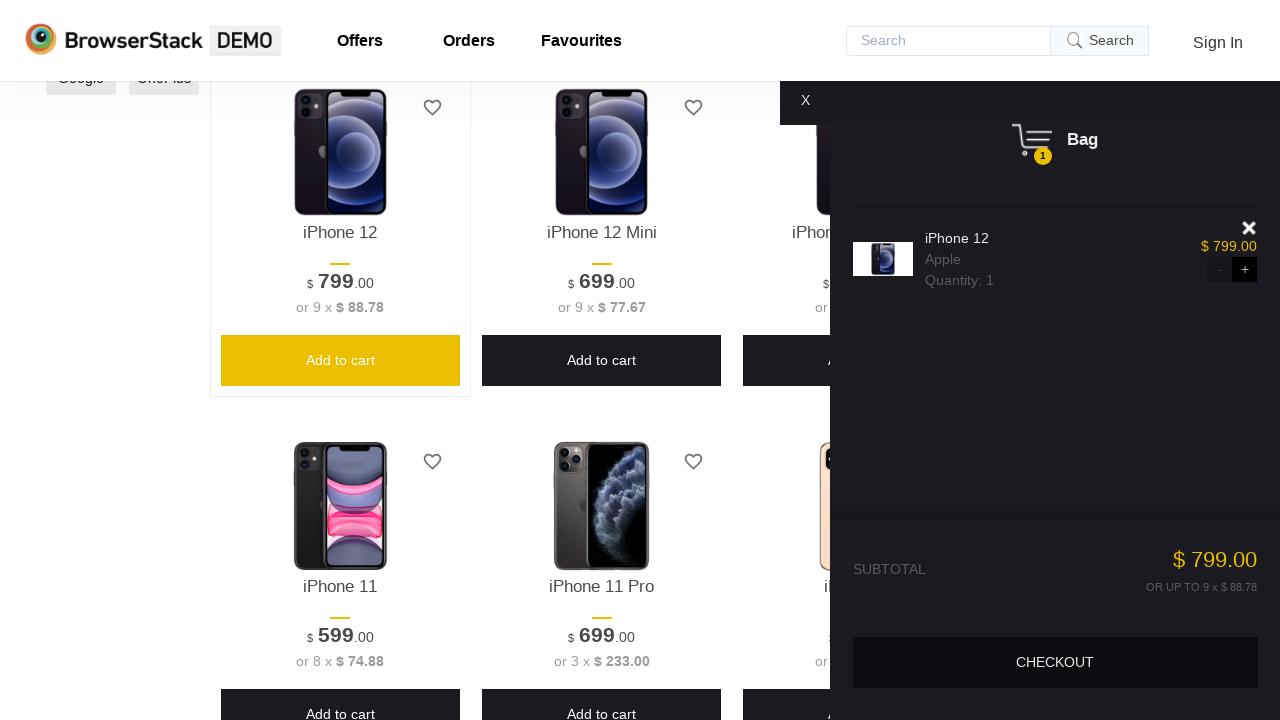

Verified cart content is visible
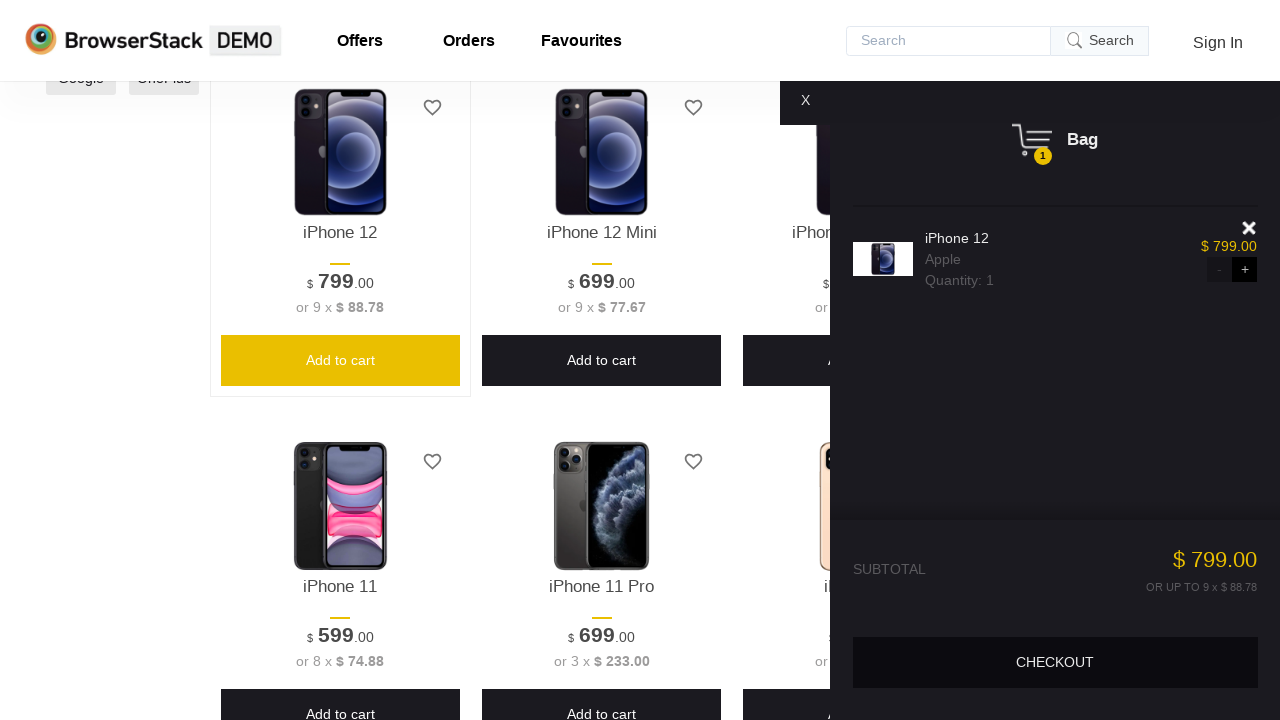

Retrieved product name from cart
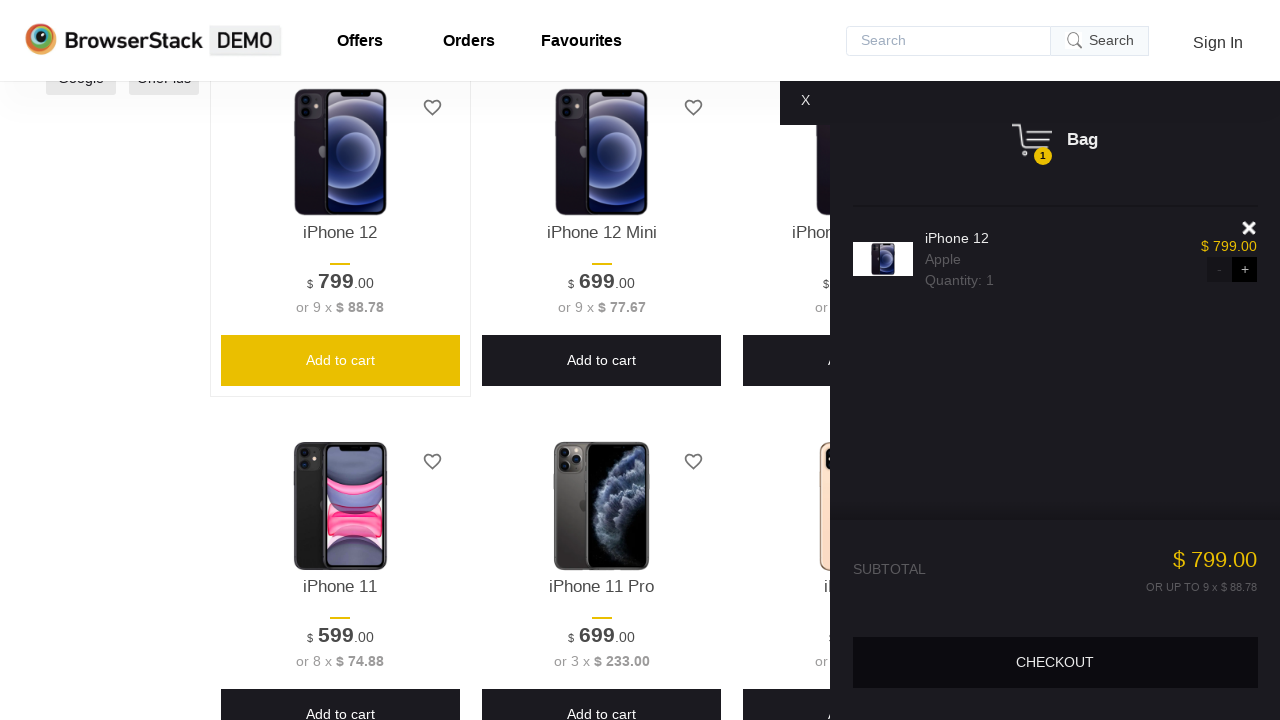

Verified product in cart matches product from main page
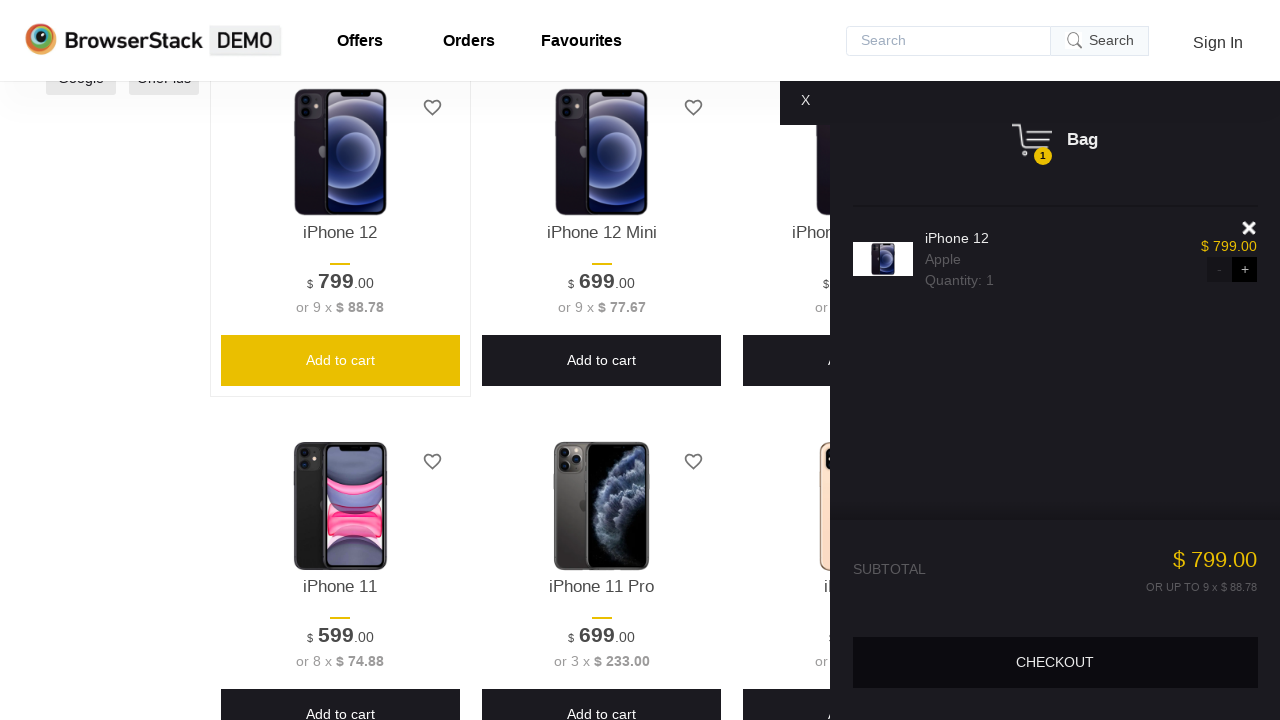

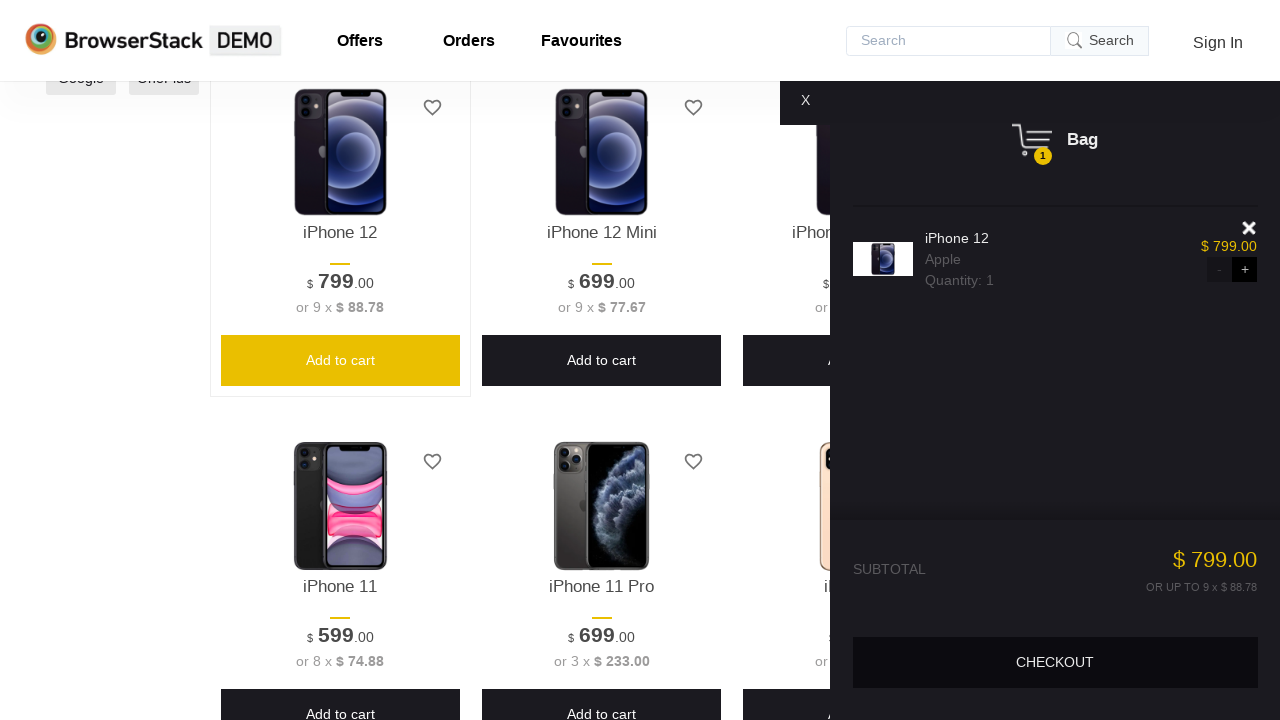